Tests JavaScript Prompt dialog by clicking the trigger button, entering text, and accepting the prompt

Starting URL: https://the-internet.herokuapp.com/javascript_alerts

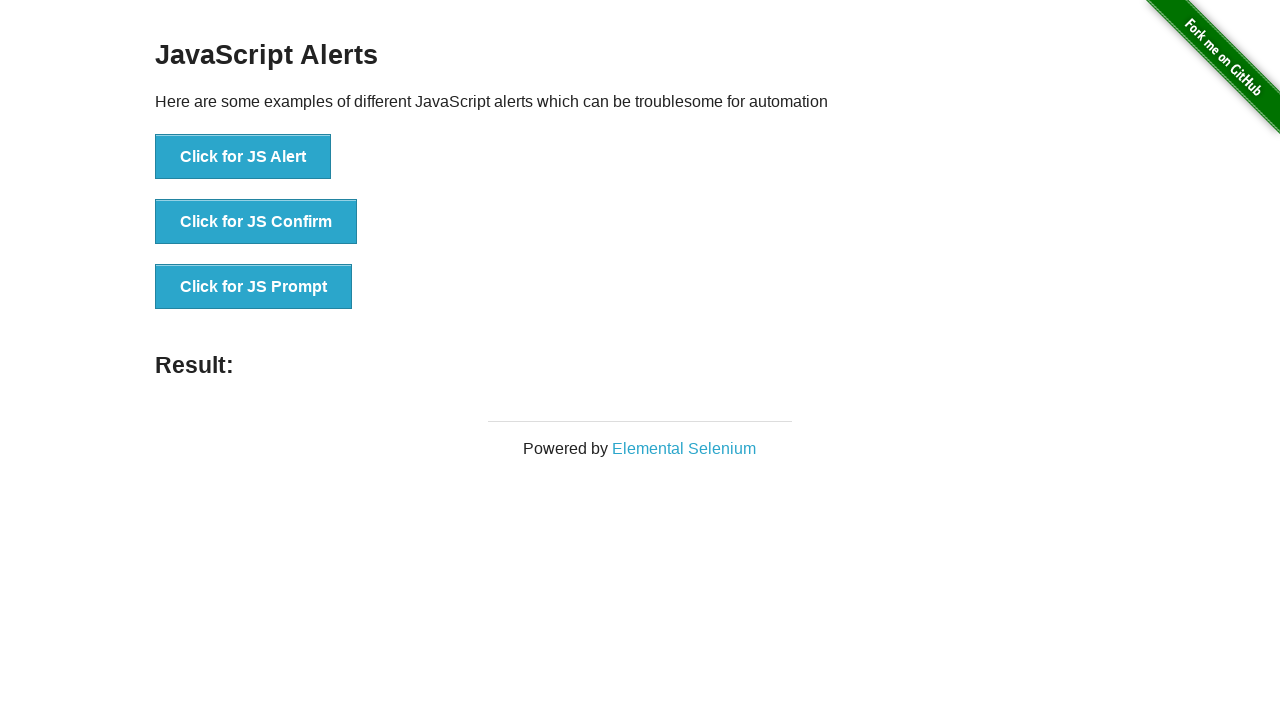

Set up dialog handler to accept prompt with text input
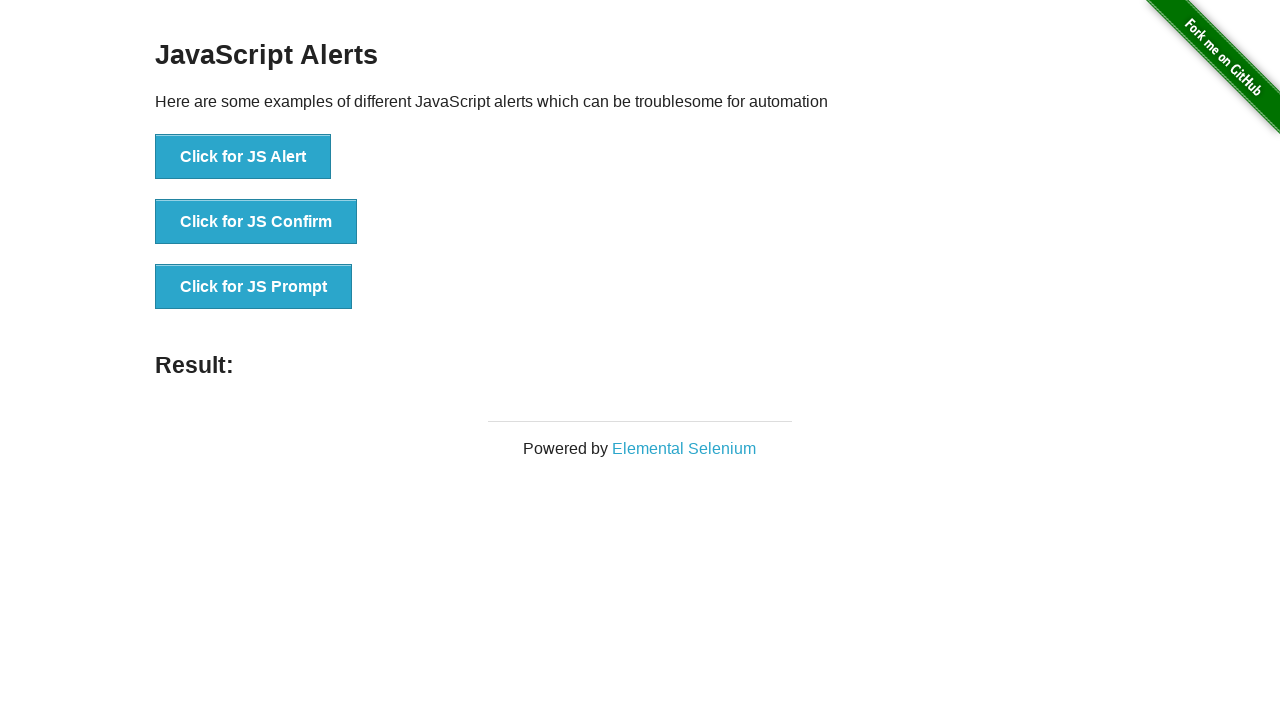

Clicked button to trigger JavaScript prompt dialog at (254, 287) on button[onclick='jsPrompt()']
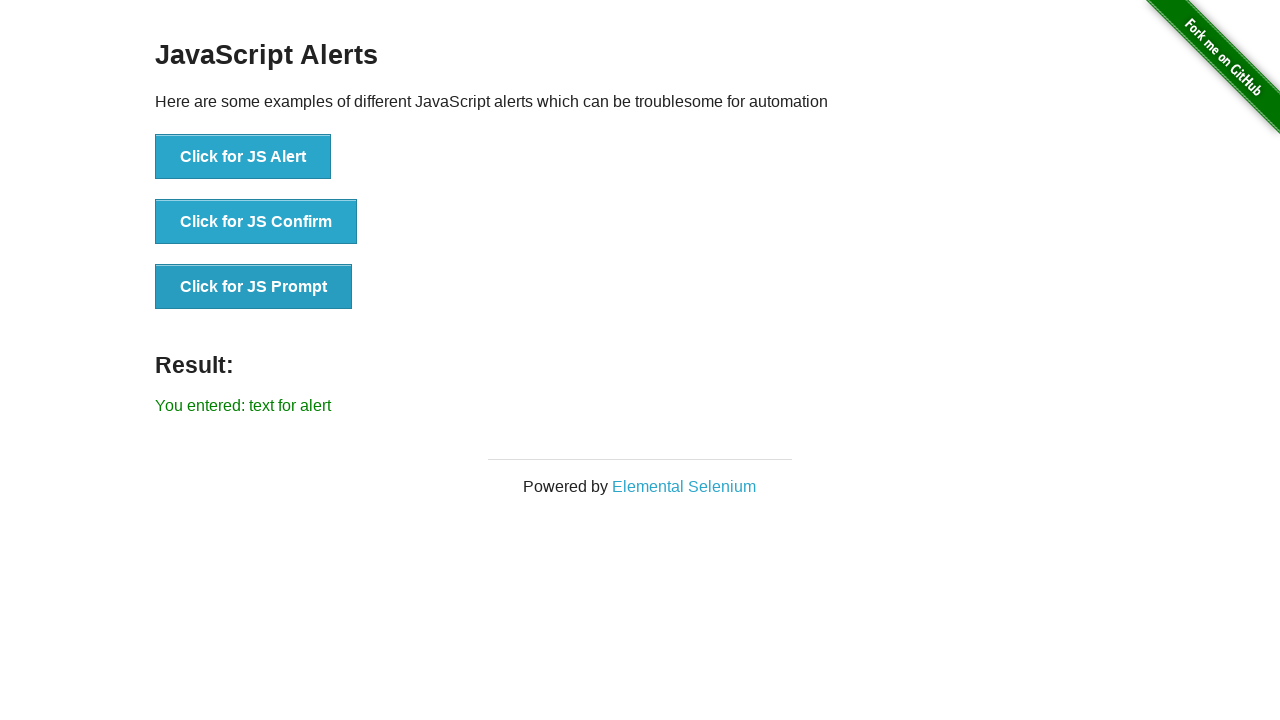

Prompt dialog was accepted and result element appeared
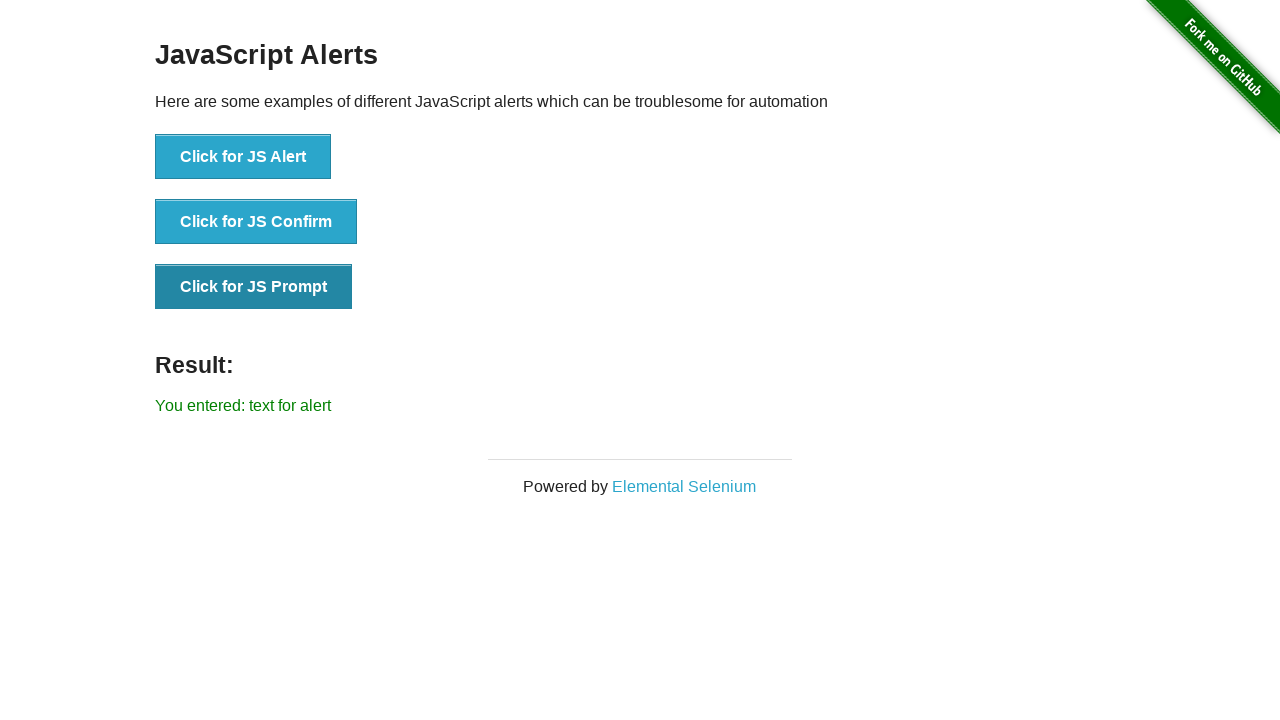

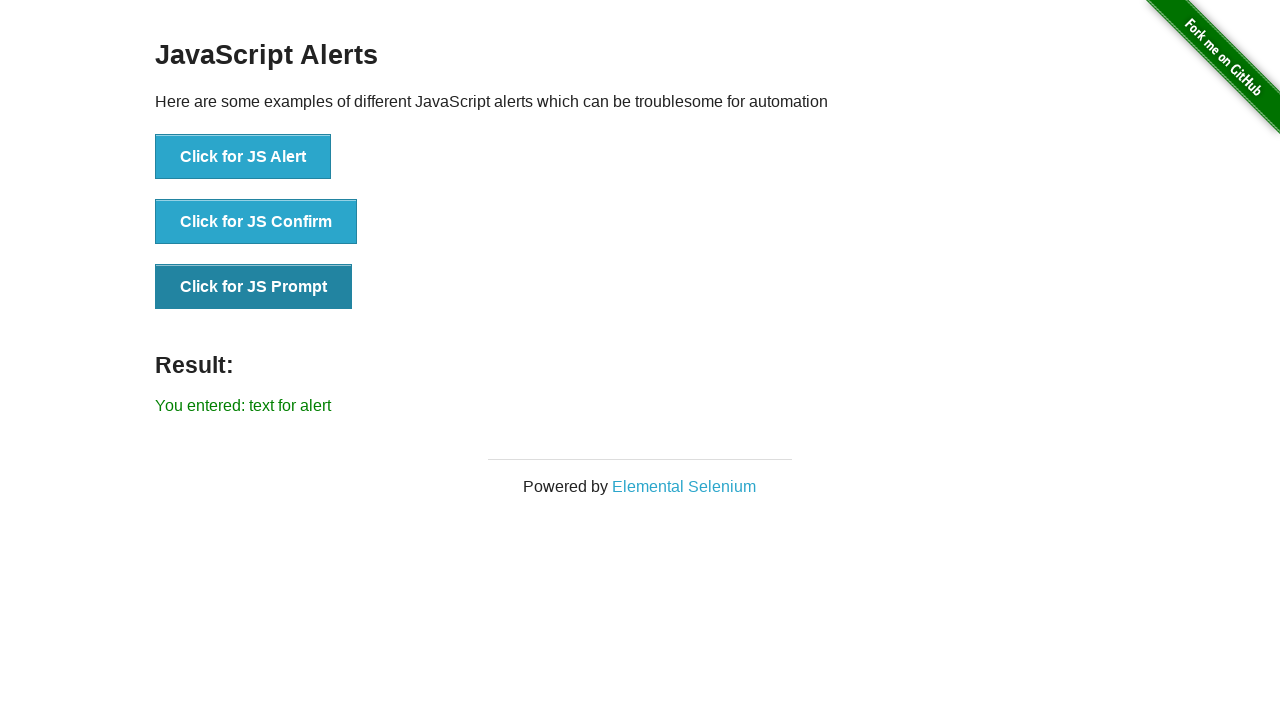